Clicks the start button and waits for the dynamically loaded element to become visible using explicit wait

Starting URL: https://the-internet.herokuapp.com/dynamic_loading/1

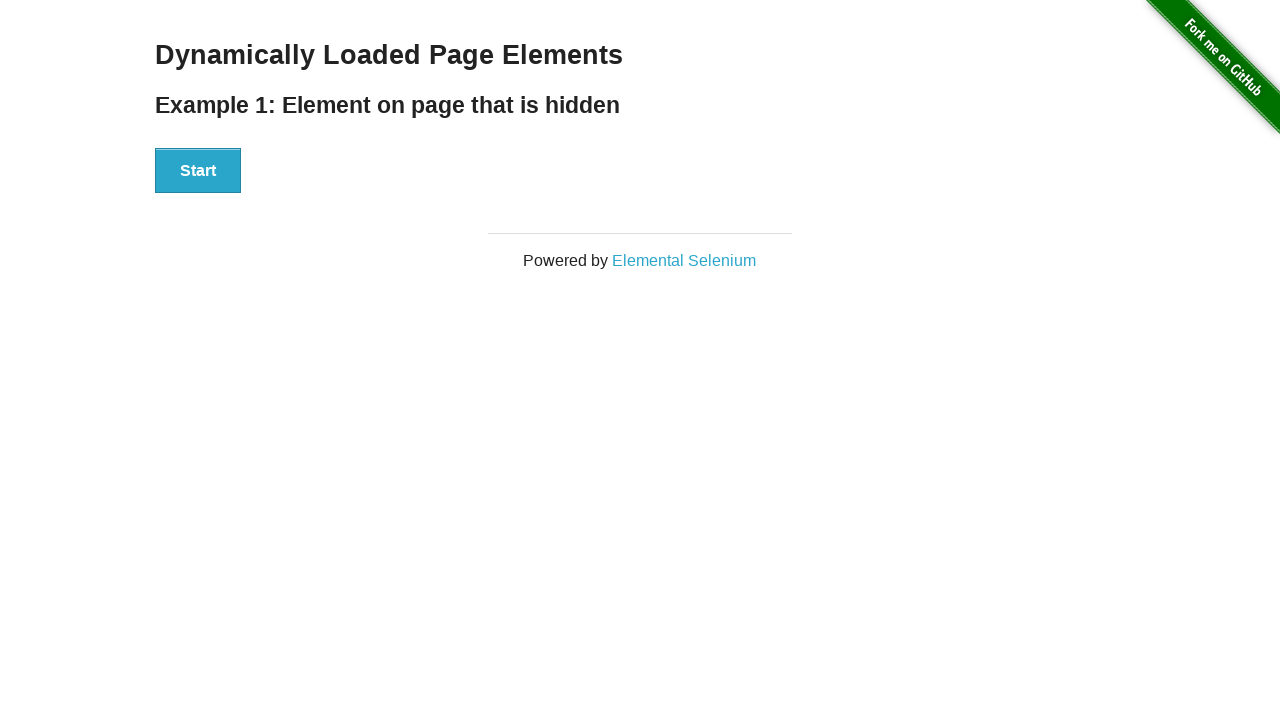

Clicked start button to trigger dynamic loading at (198, 171) on xpath=//button
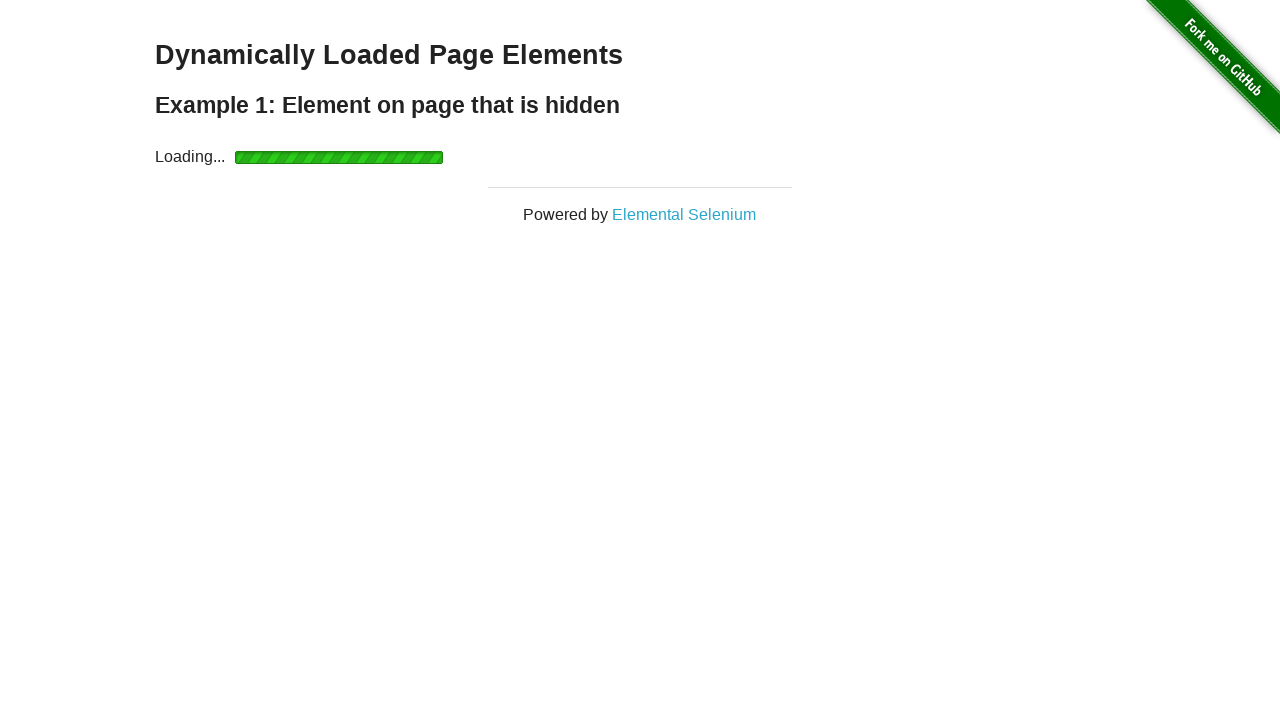

Waited for finish element to become visible
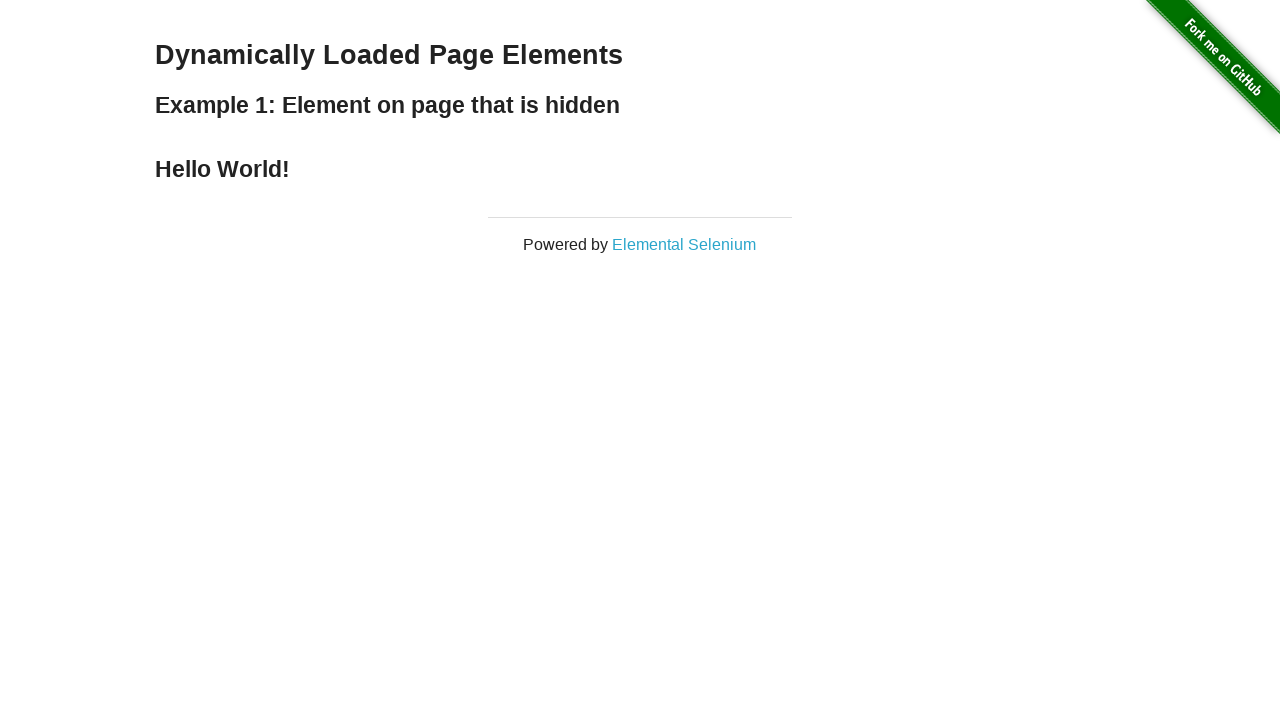

Located finish element
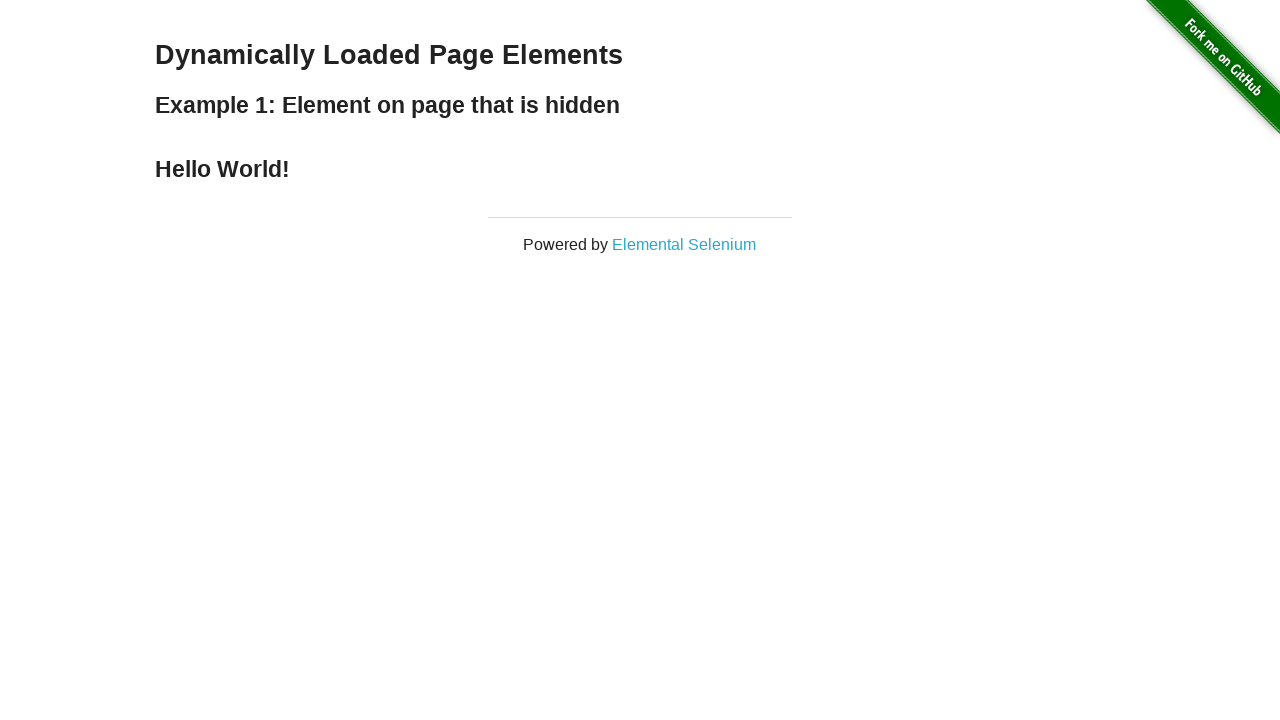

Verified finish element is displayed
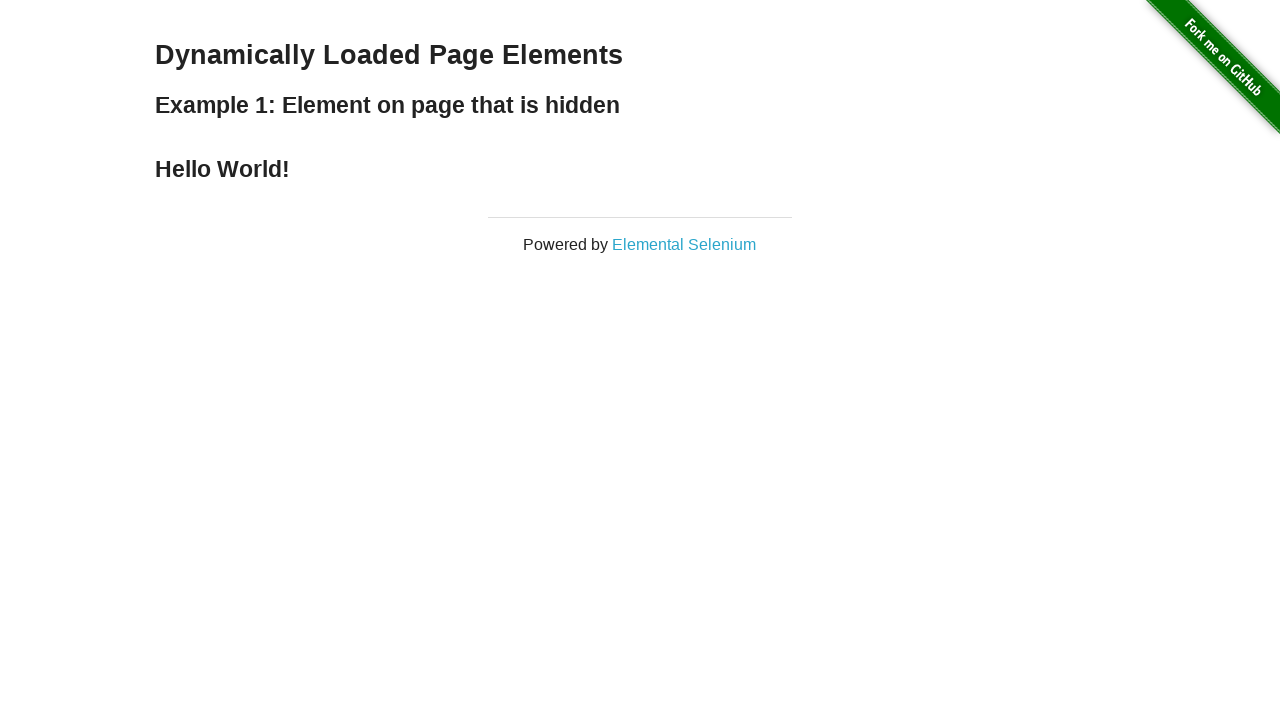

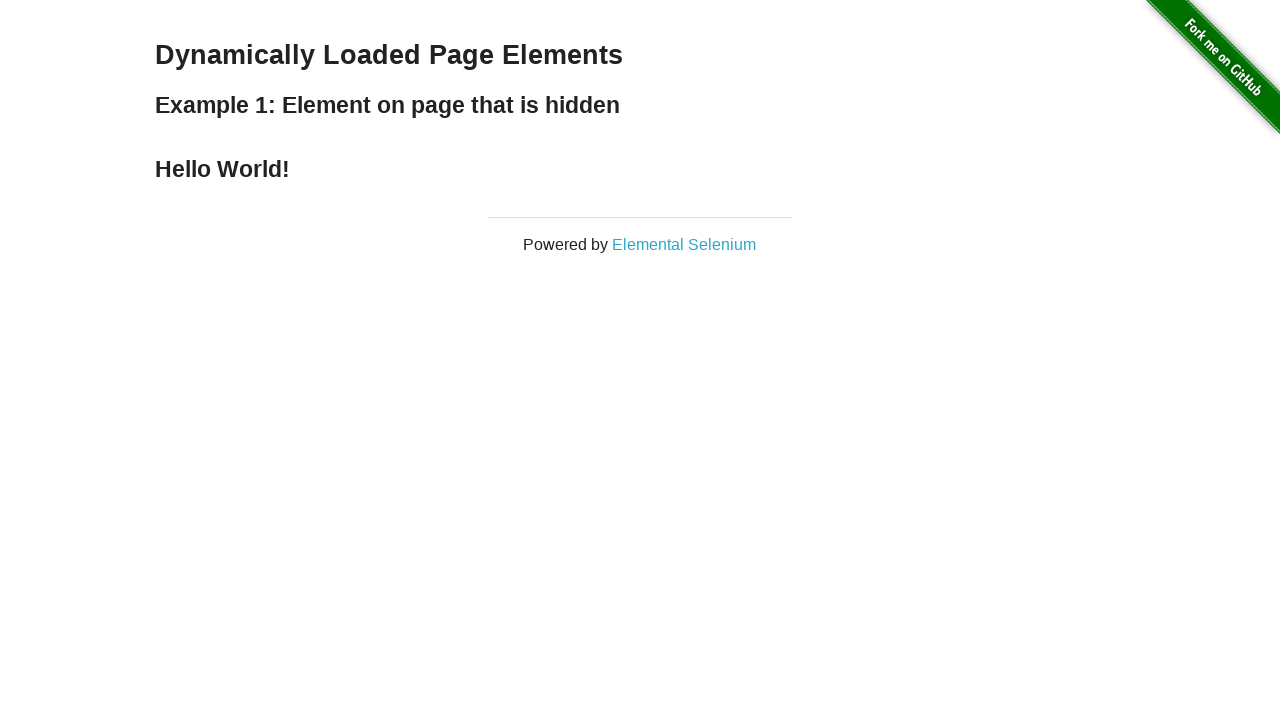